Tests form controls on Google Forms by selecting radio buttons and checkboxes using aria-label attributes and verifying aria-checked states

Starting URL: https://docs.google.com/forms/d/e/1FAIpQLSfiypnd69zhuDkjKgqvpID9kwO29UCzeCVrGGtbNPZXQok0jA/viewform

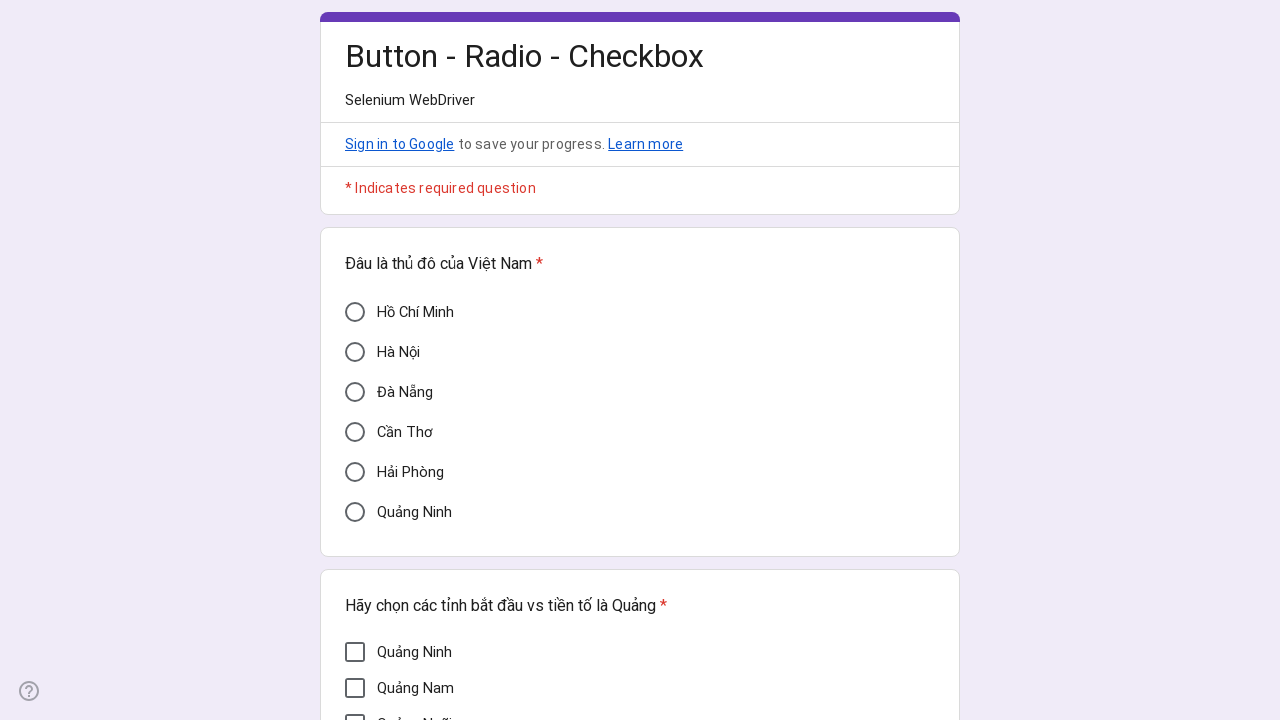

Waited 5 seconds for Google Form to load
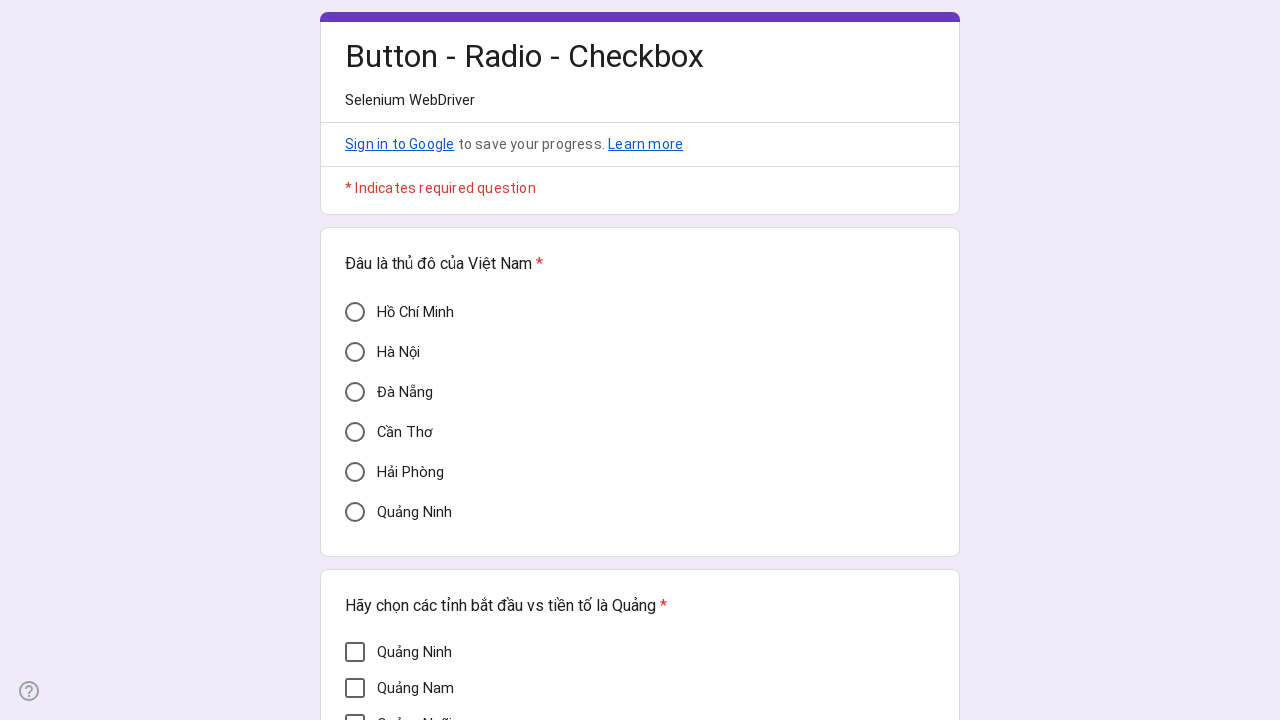

Clicked Ho Chi Minh radio button at (355, 312) on xpath=//div[@aria-label='Hồ Chí Minh']
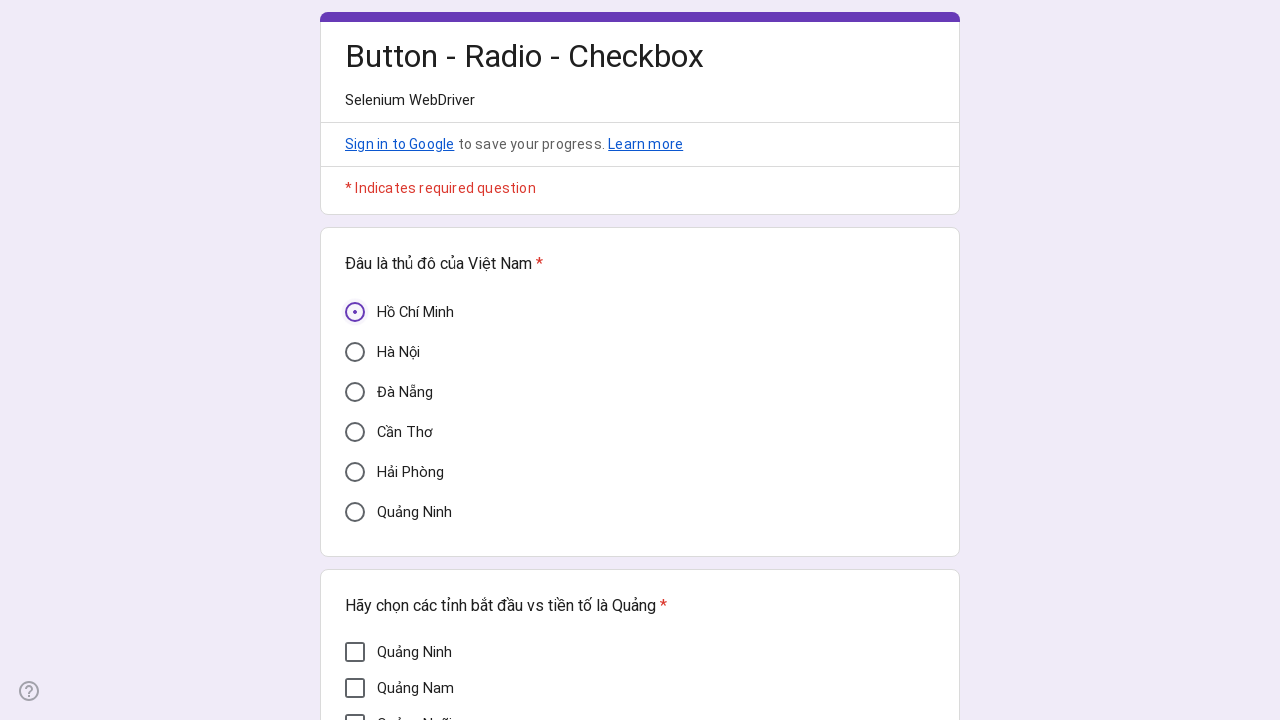

Verified Ho Chi Minh radio button is checked (aria-checked='true')
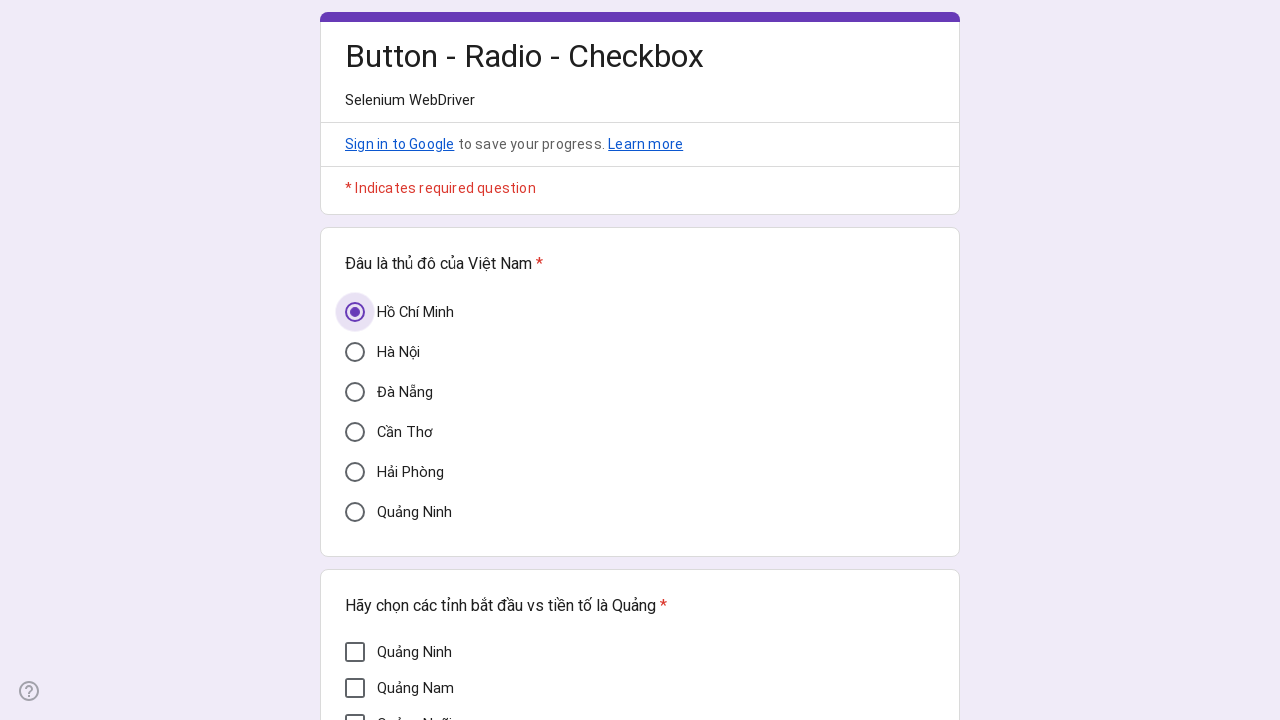

Clicked Mi Quang checkbox to select it at (355, 377) on xpath=//div[@aria-label='Mì Quảng']
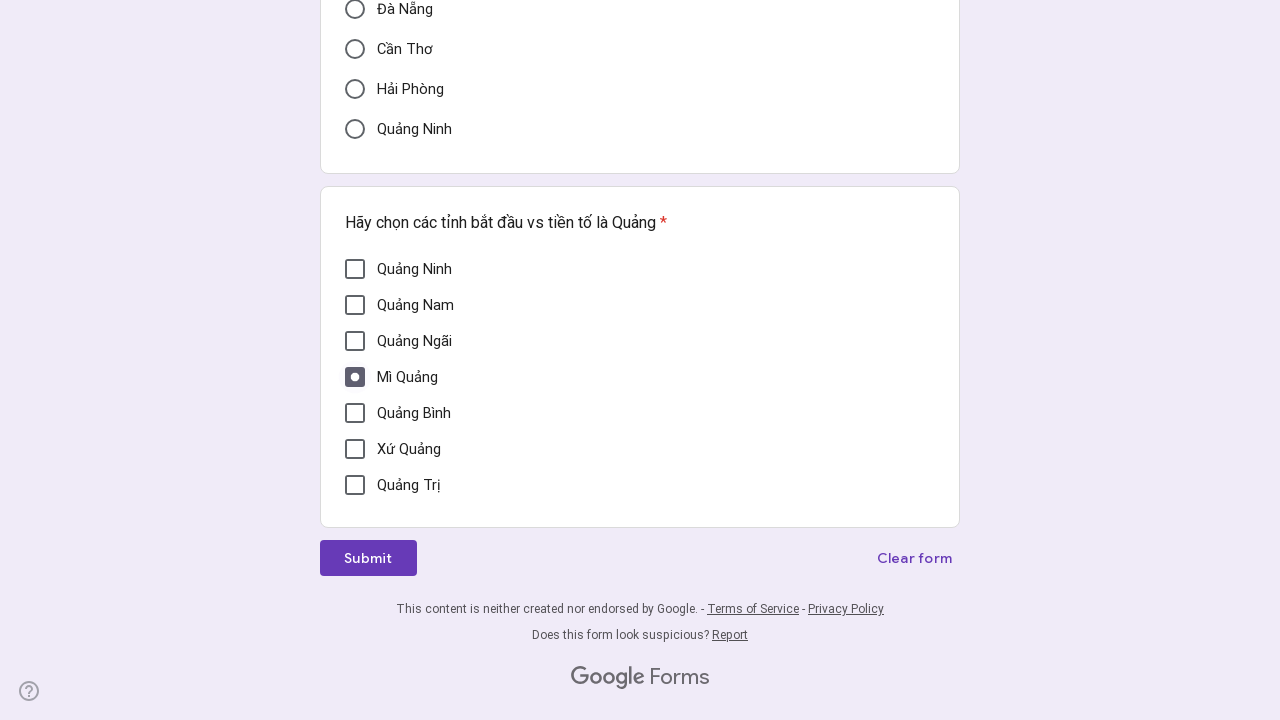

Verified Mi Quang checkbox is checked (aria-checked='true')
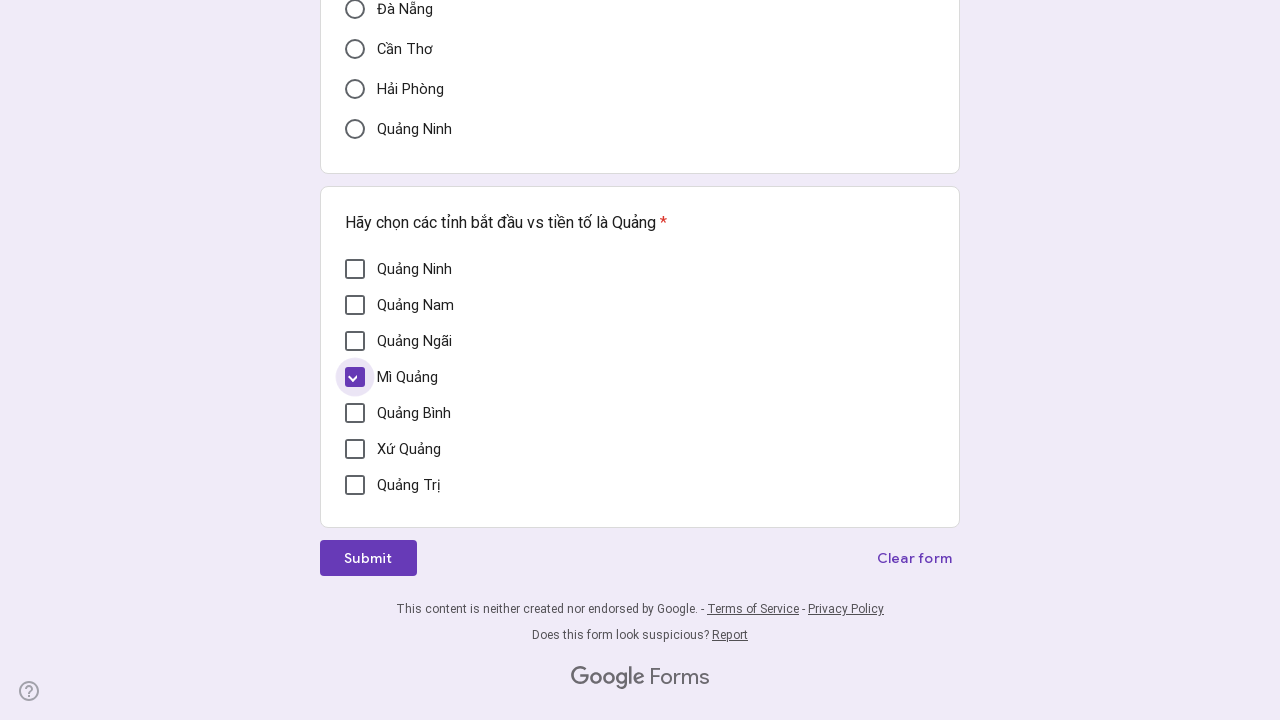

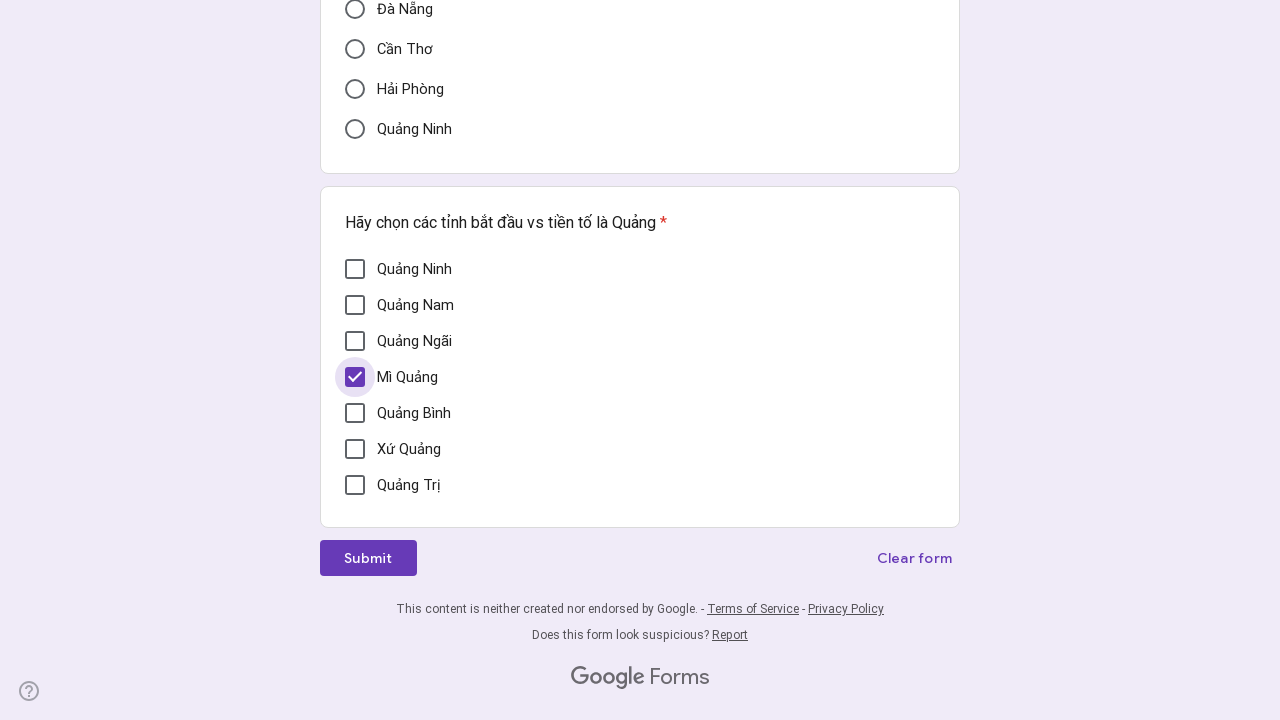